Tests clicking the resend button and using explicit wait for the message to become visible, then verifies the message text starts with expected content.

Starting URL: https://eviltester.github.io/supportclasses/#2000

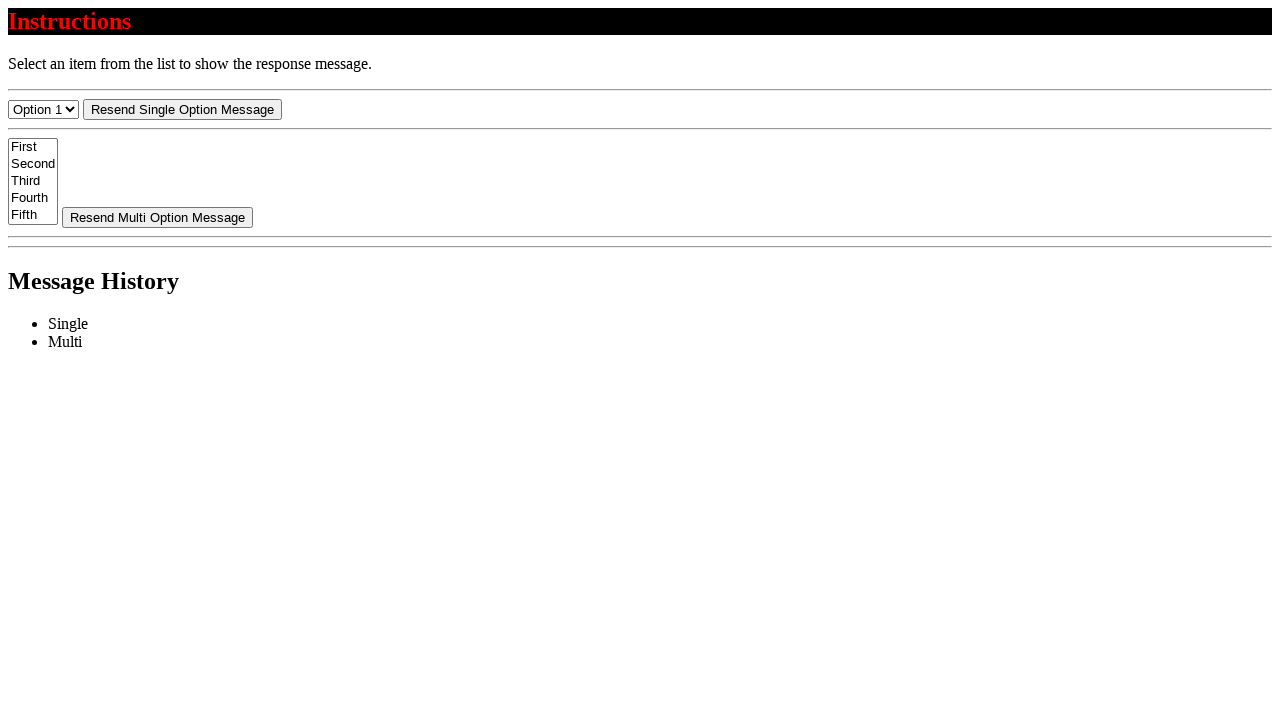

Navigated to explicit wait test page
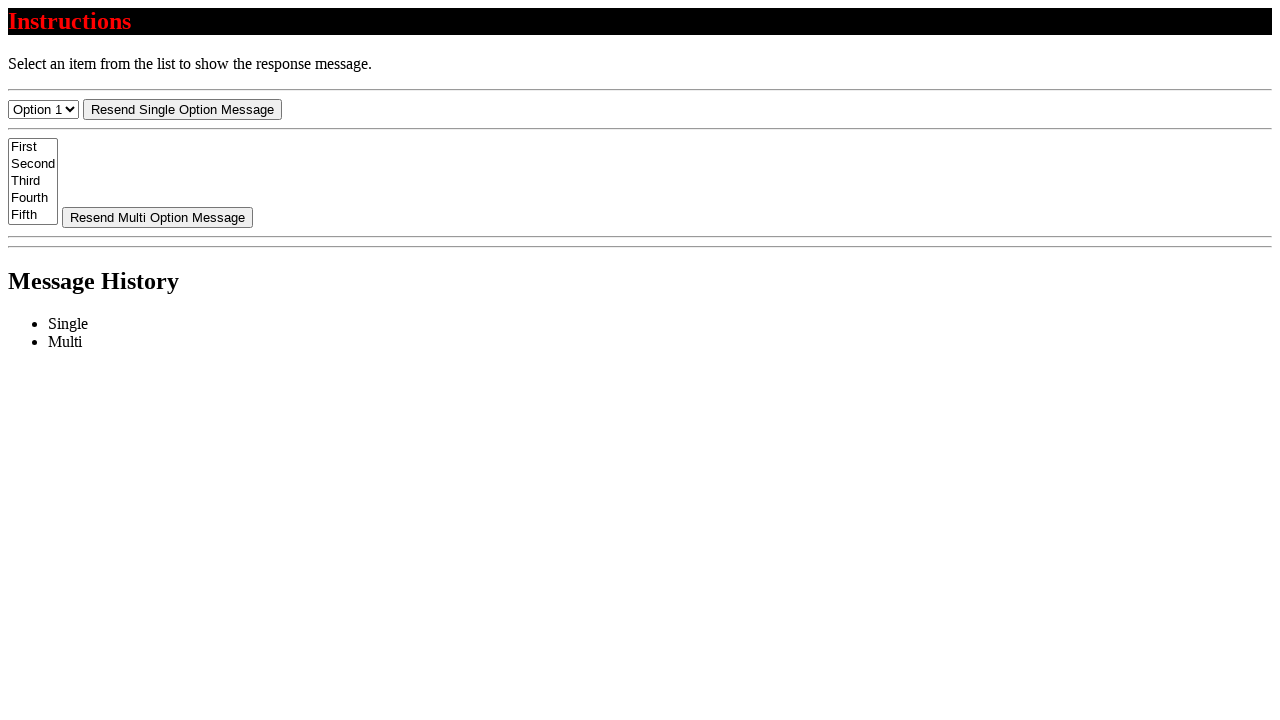

Clicked the resend button at (182, 109) on #resend-select
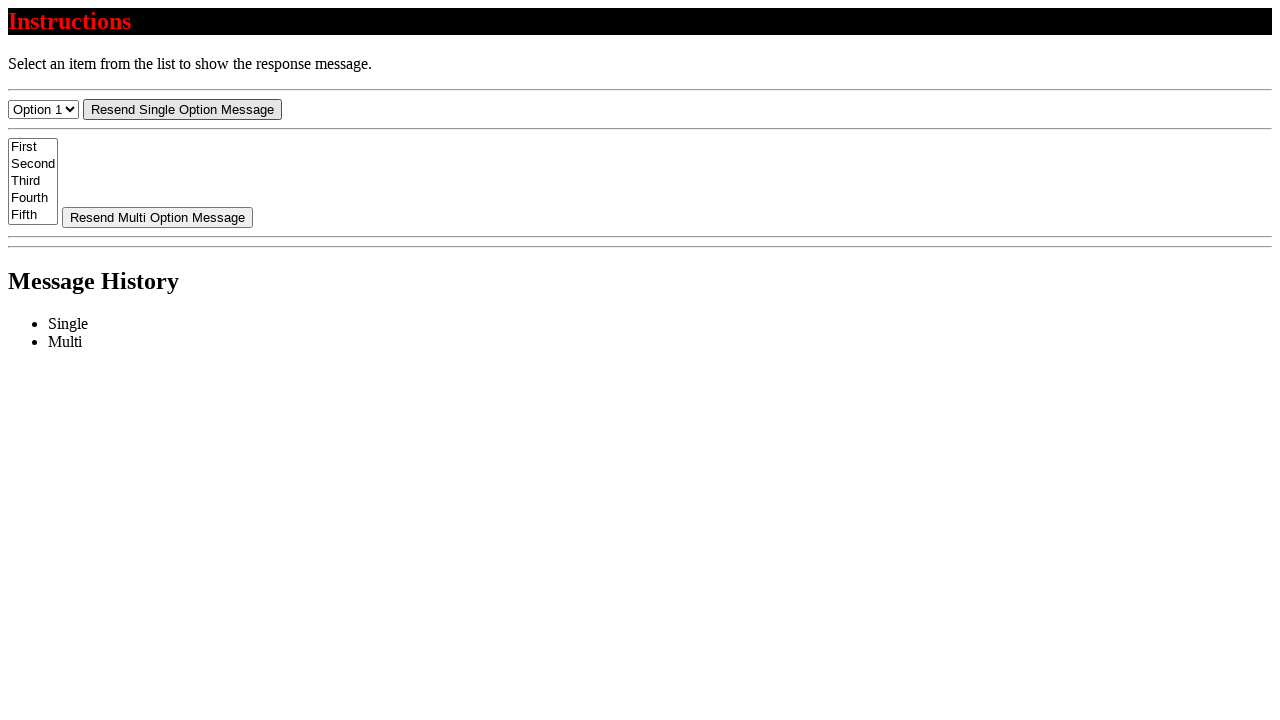

Waited for message to become visible
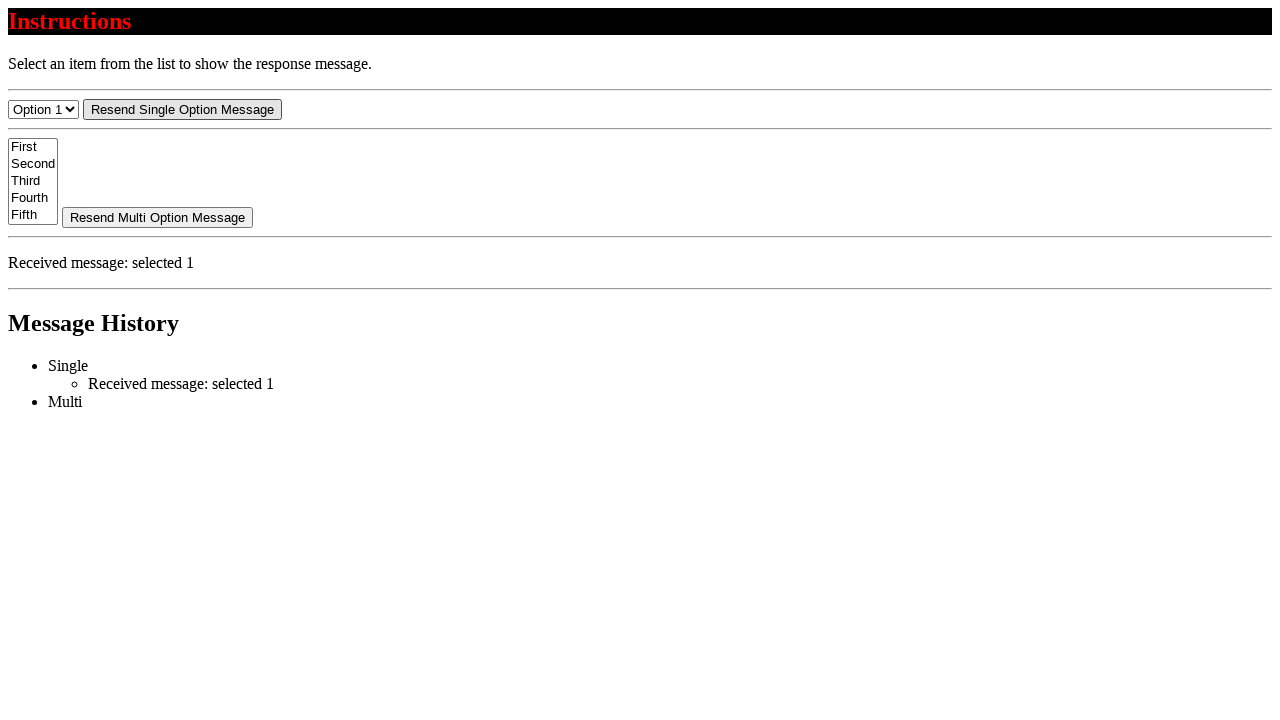

Located message element
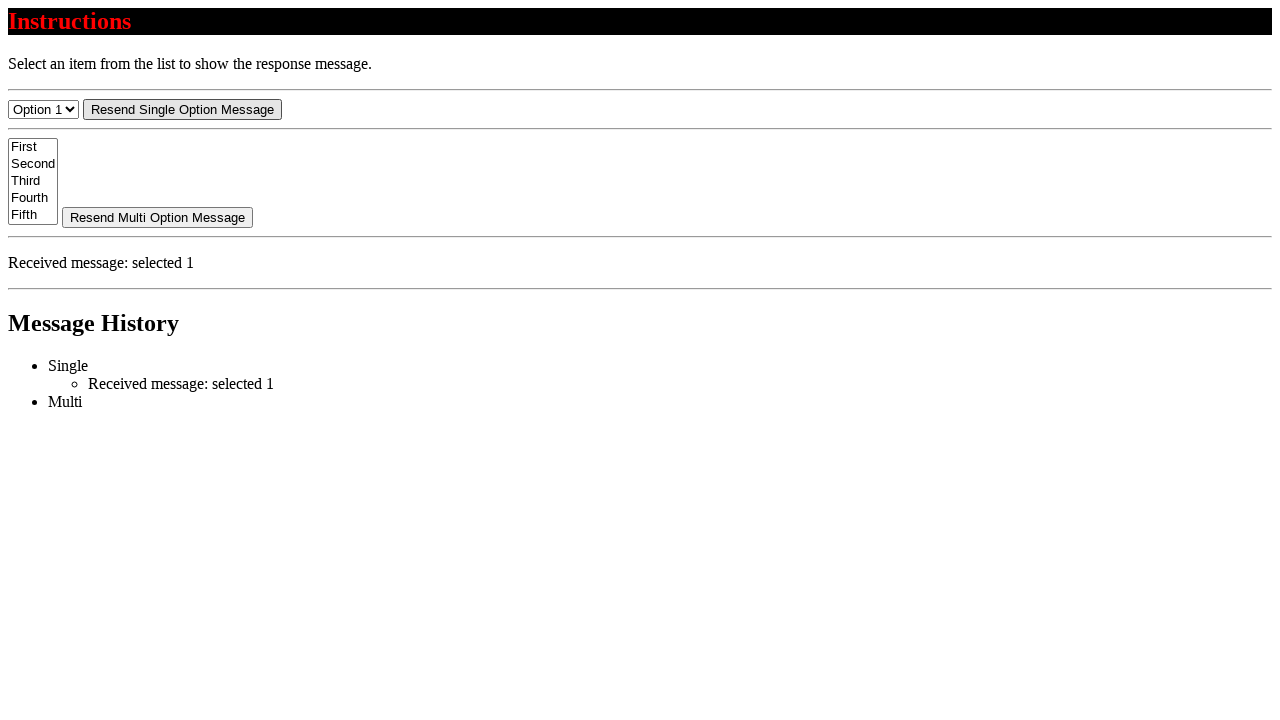

Extracted message text content
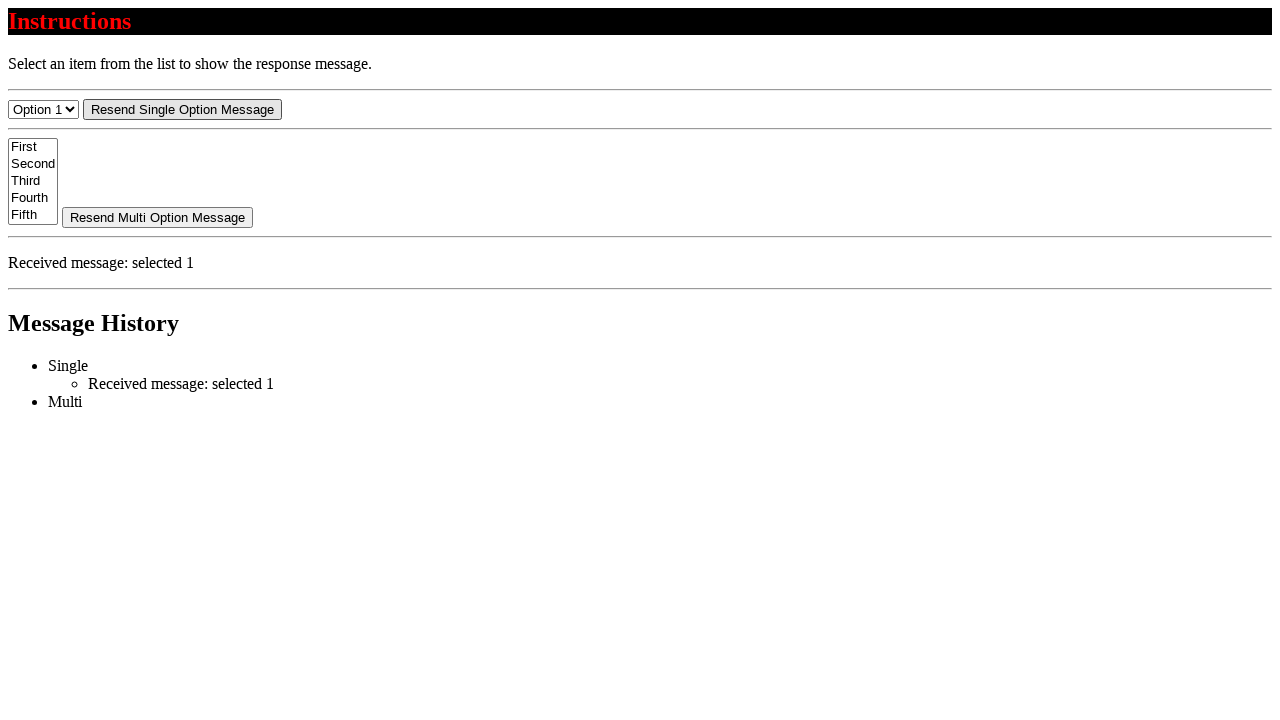

Verified message text starts with 'Received message:'
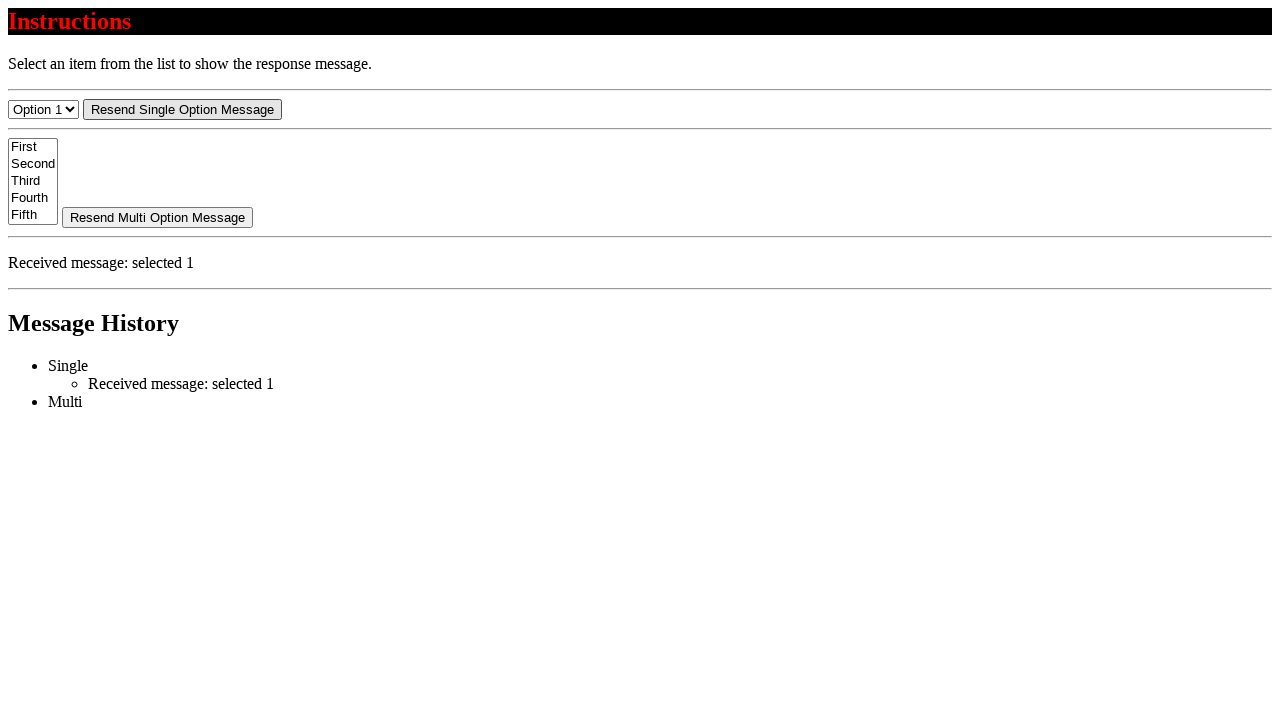

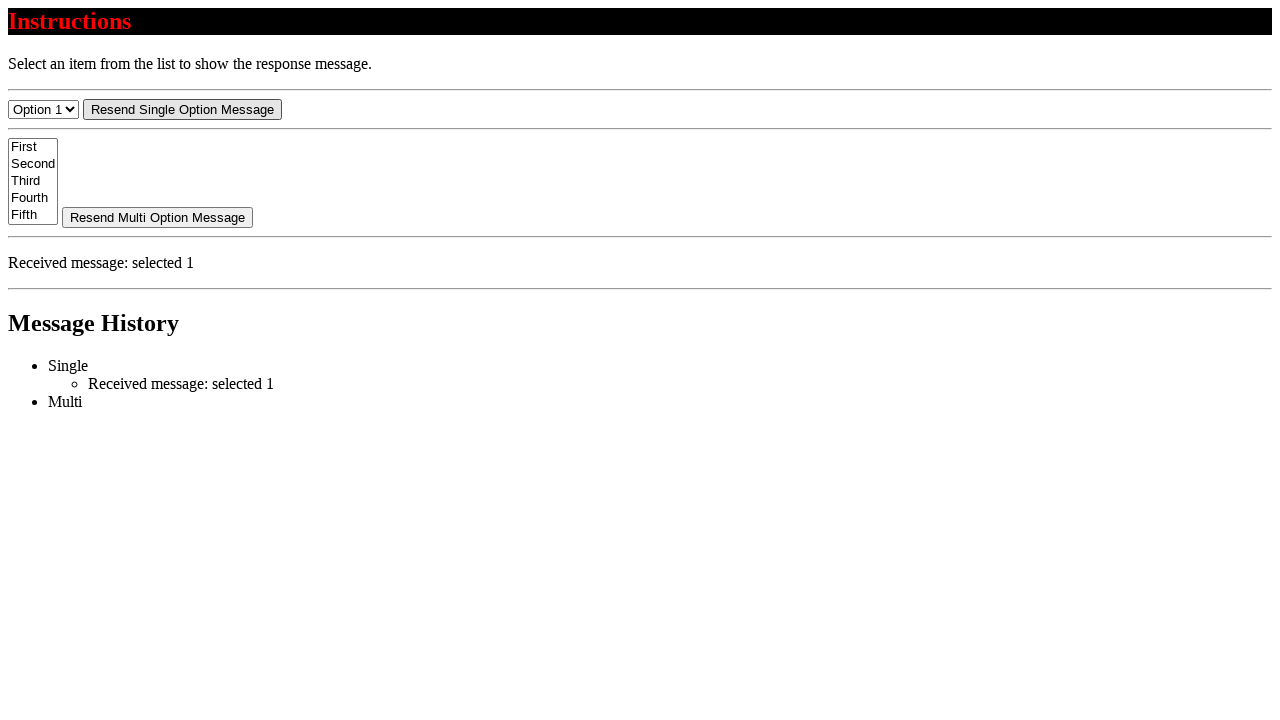